Tests numeric input field by filling it with a number and verifying the value

Starting URL: https://the-internet.herokuapp.com

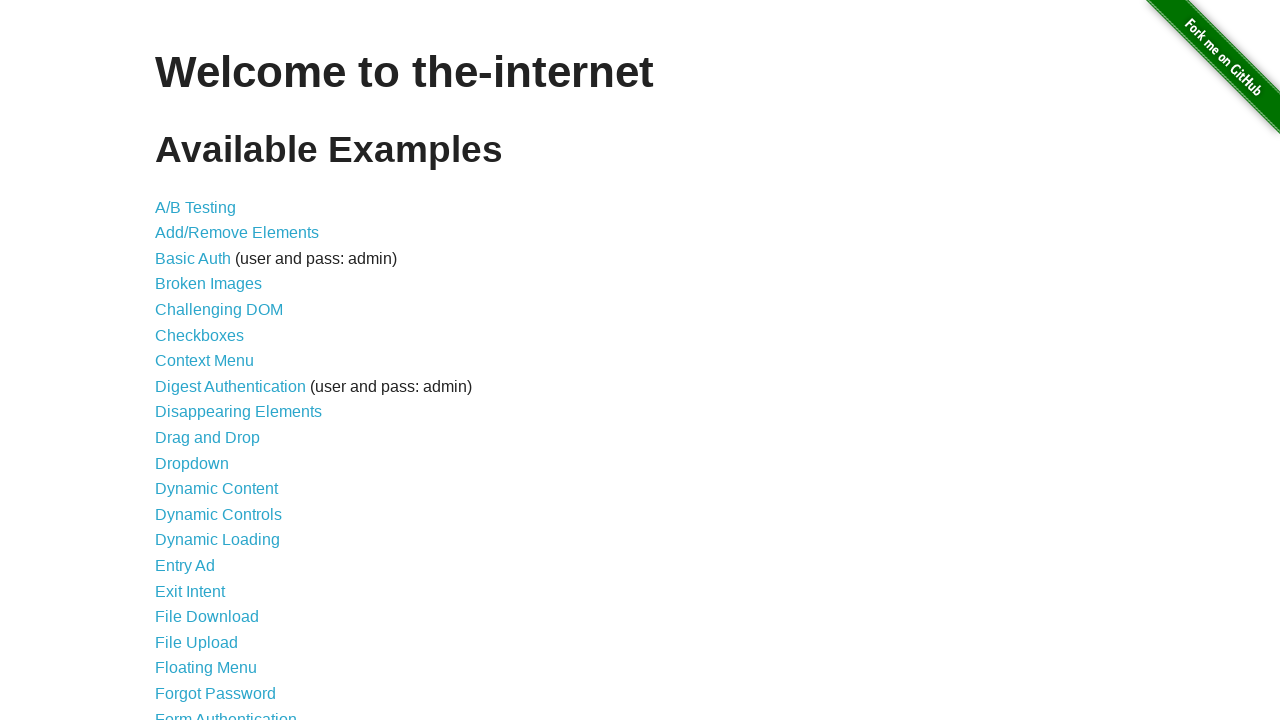

Clicked on Inputs link at (176, 361) on a:has-text('Inputs')
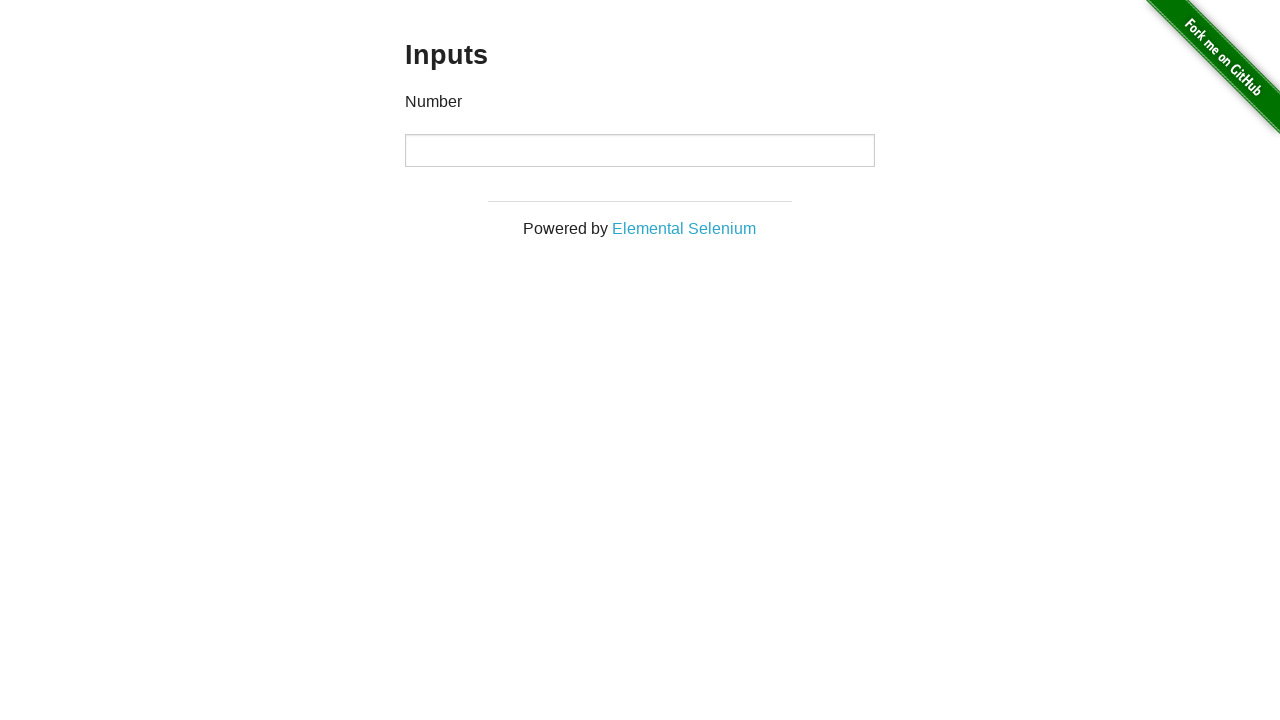

Numeric input field loaded
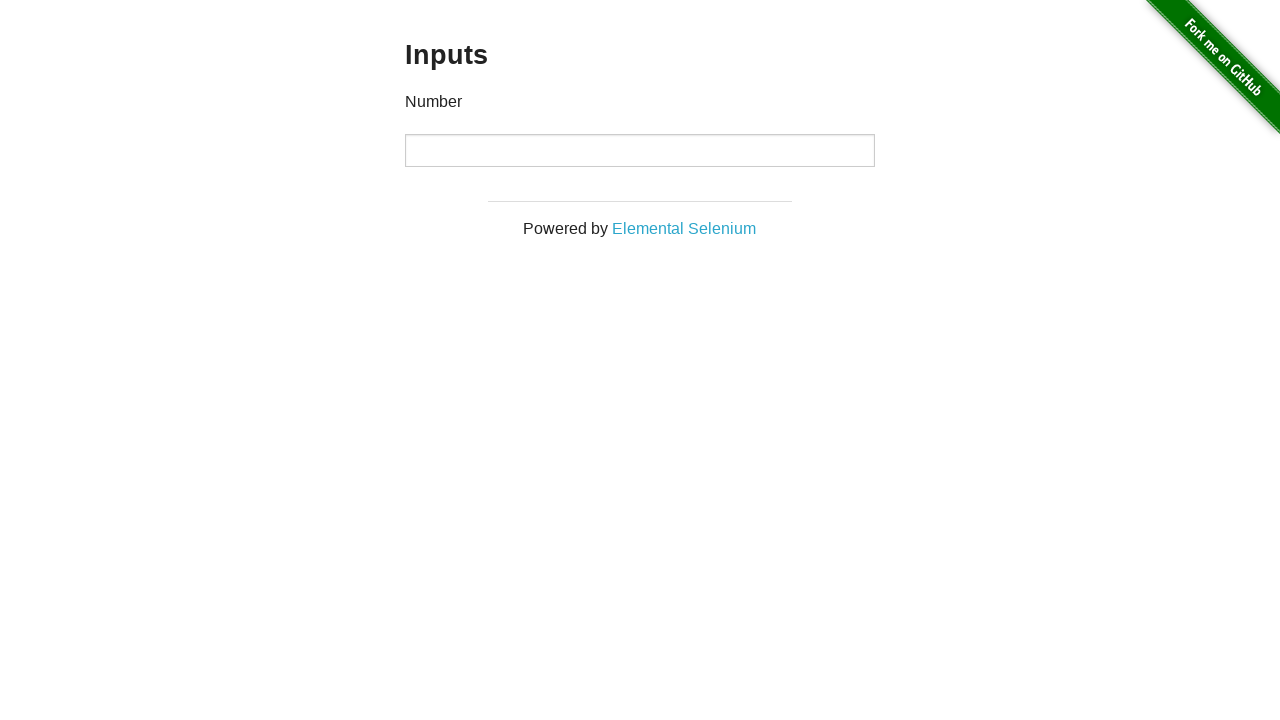

Filled numeric input field with value '98765' on input[type='number']
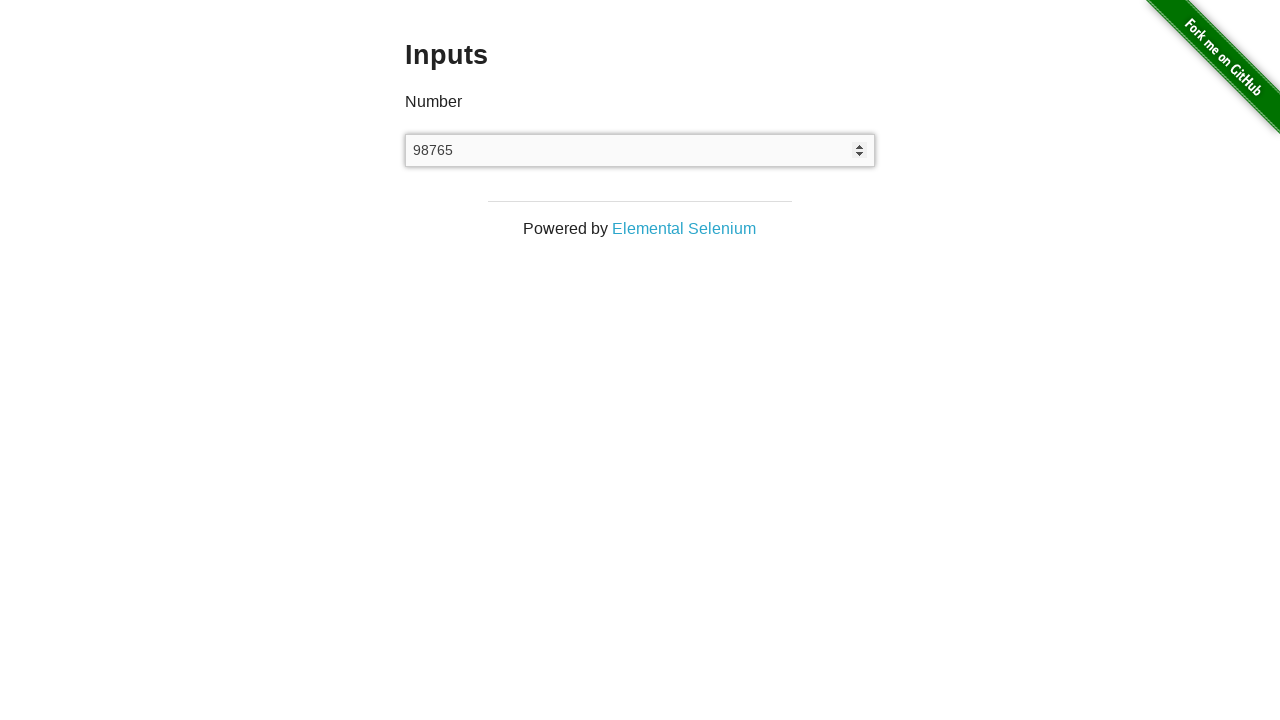

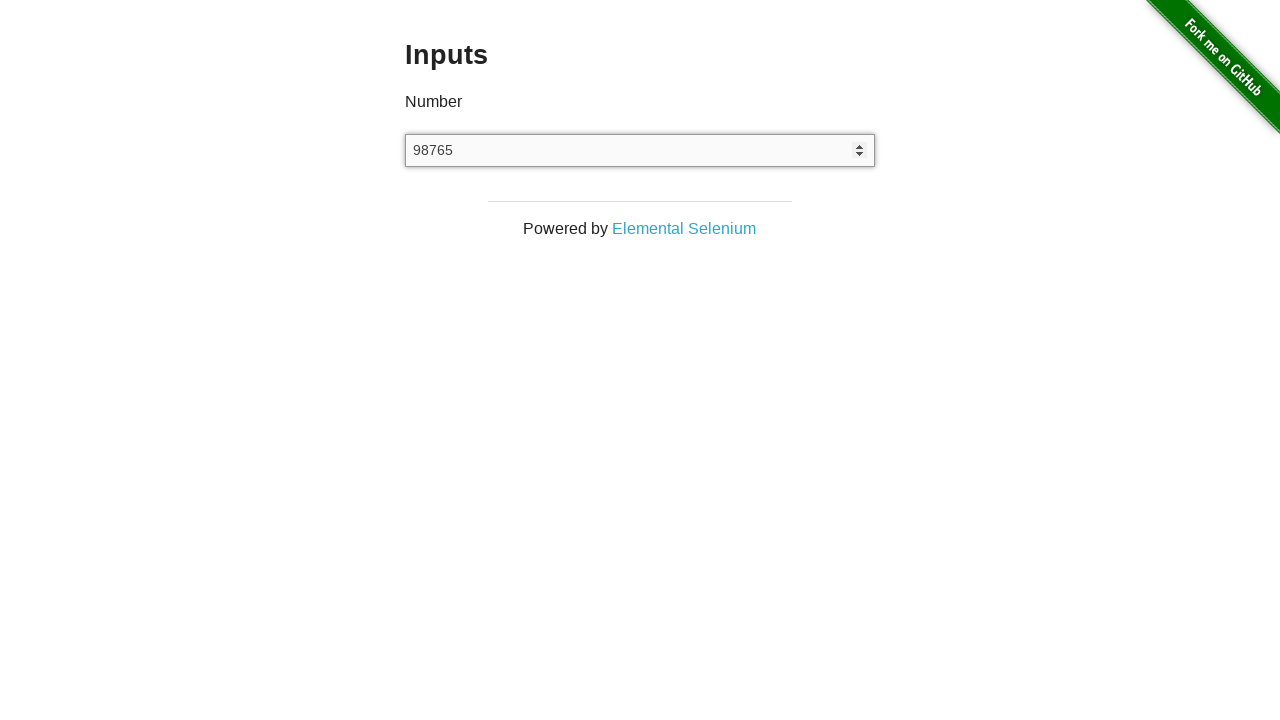